Tests the shopping cart functionality by iterating through available products and adding specific vegetables (Carrot, Brocolli, Beans) to the cart by clicking their respective "Add to cart" buttons.

Starting URL: https://rahulshettyacademy.com/seleniumPractise

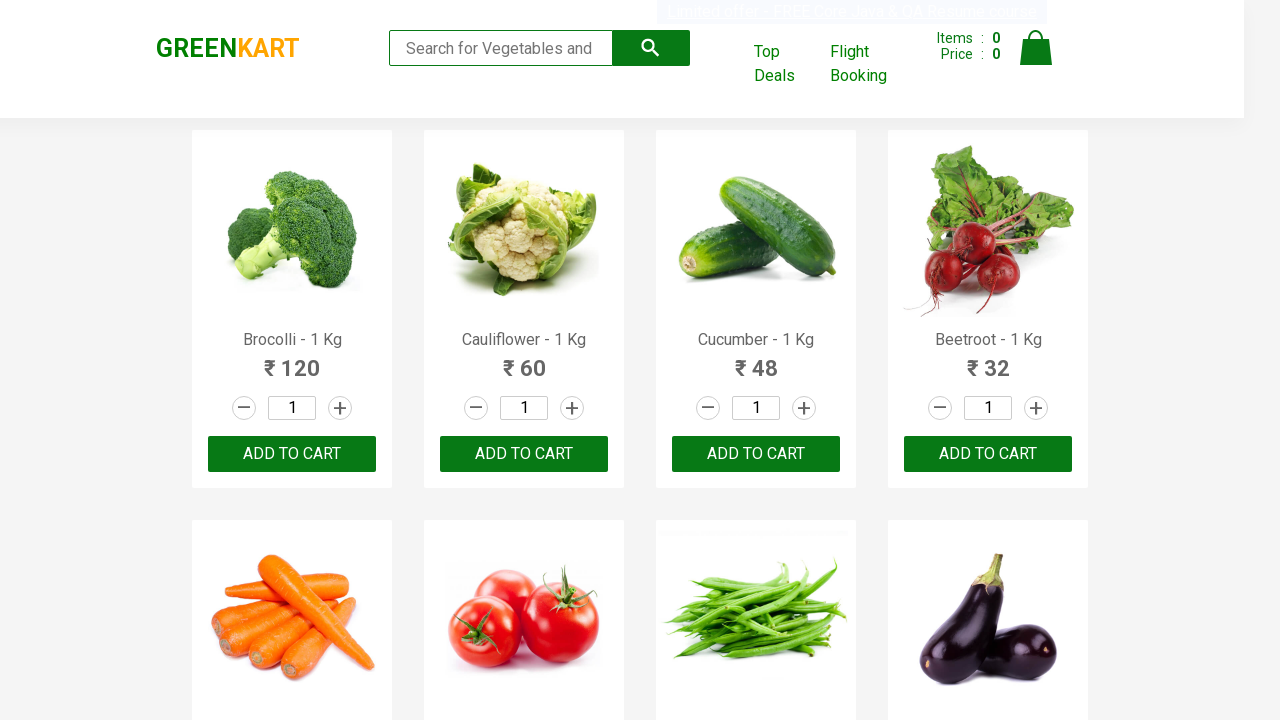

Navigated to Rahul Shetty Academy practice site
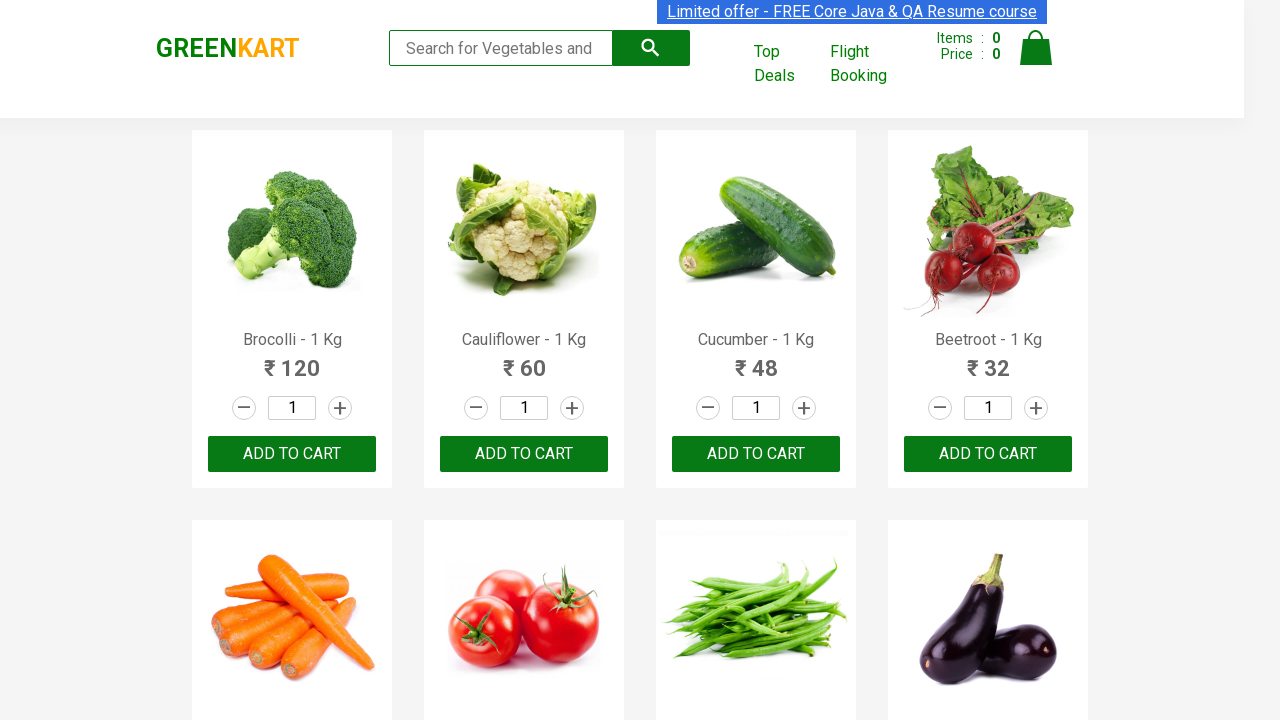

Product names loaded on page
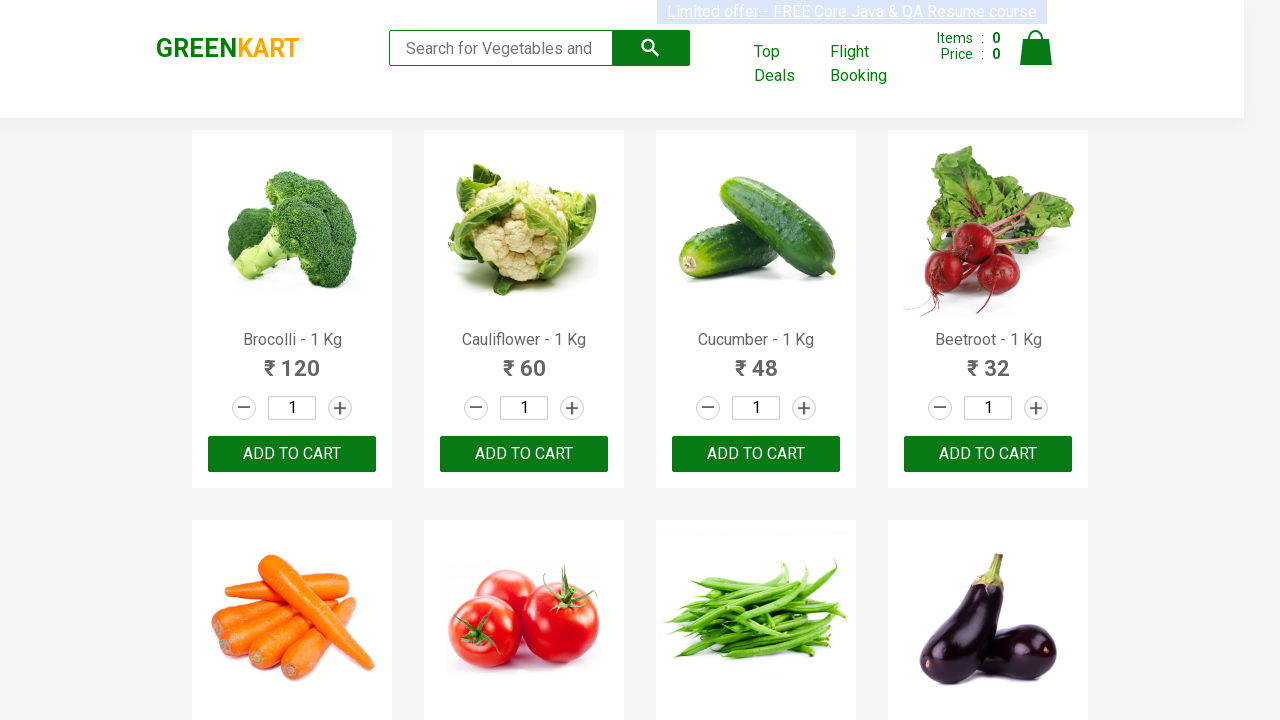

Retrieved all product elements - found 30 products
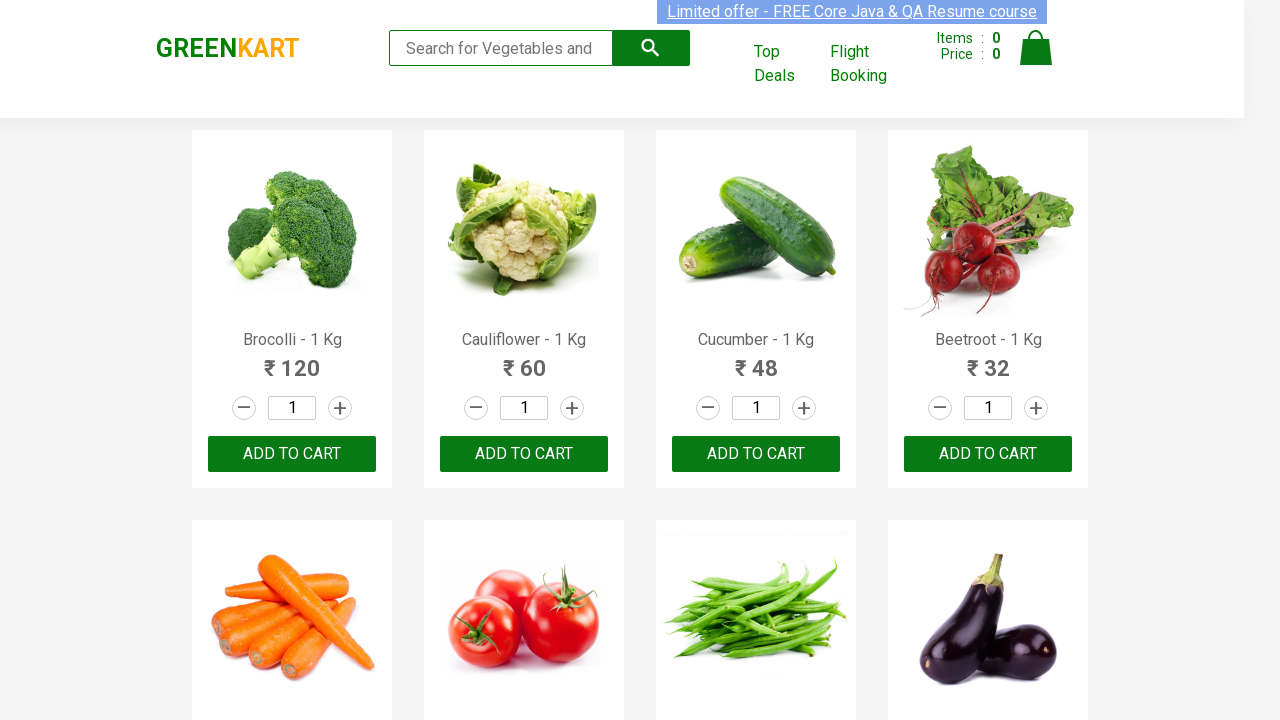

Added 'Brocolli' to cart
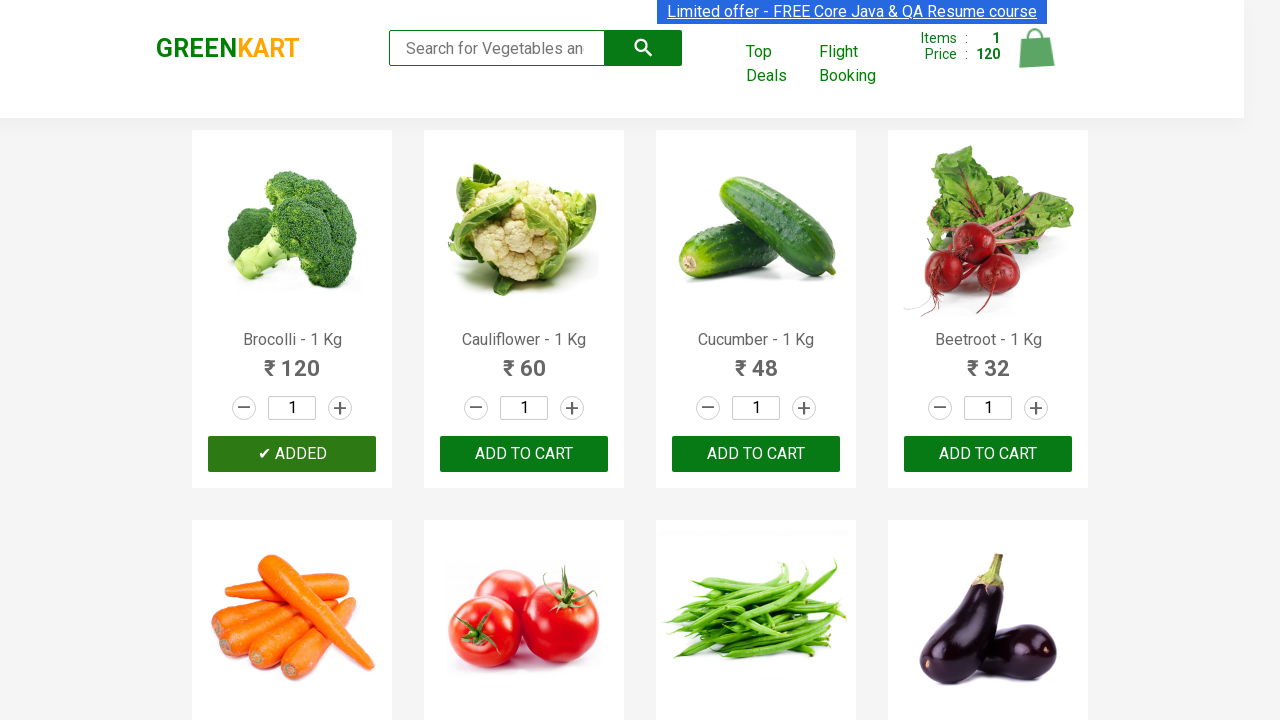

Added 'Carrot' to cart
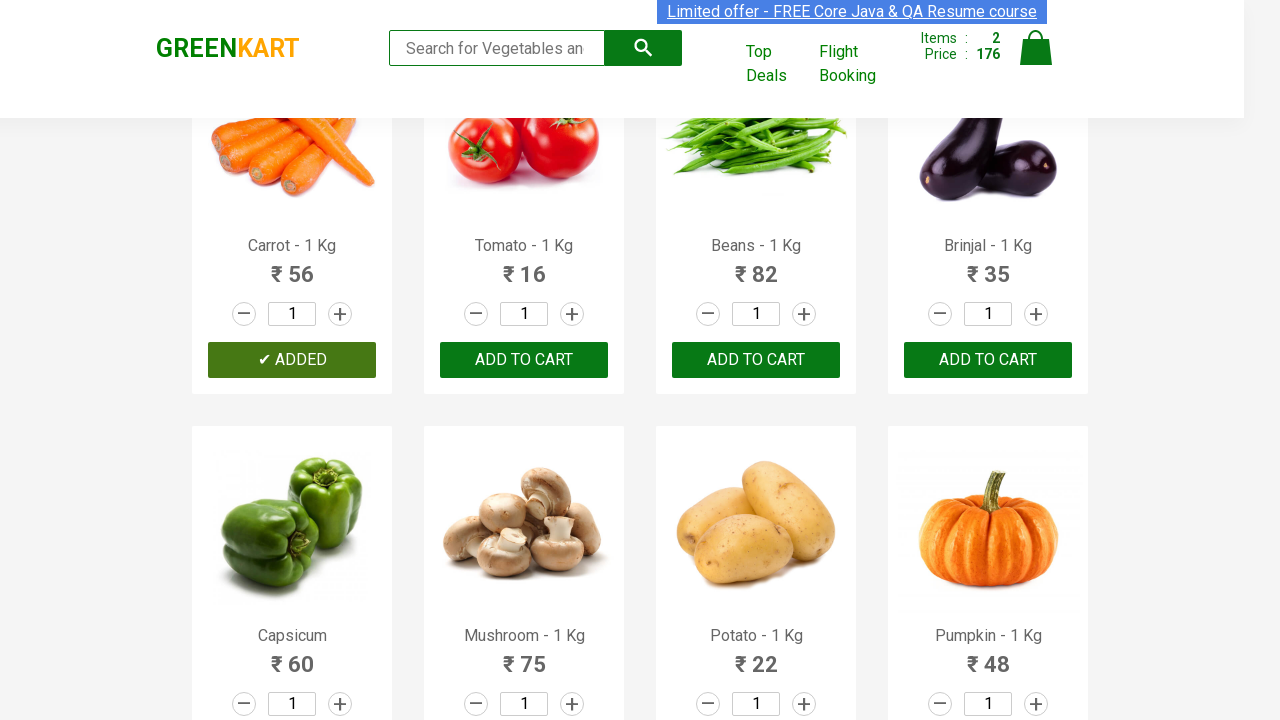

Added 'Beans' to cart
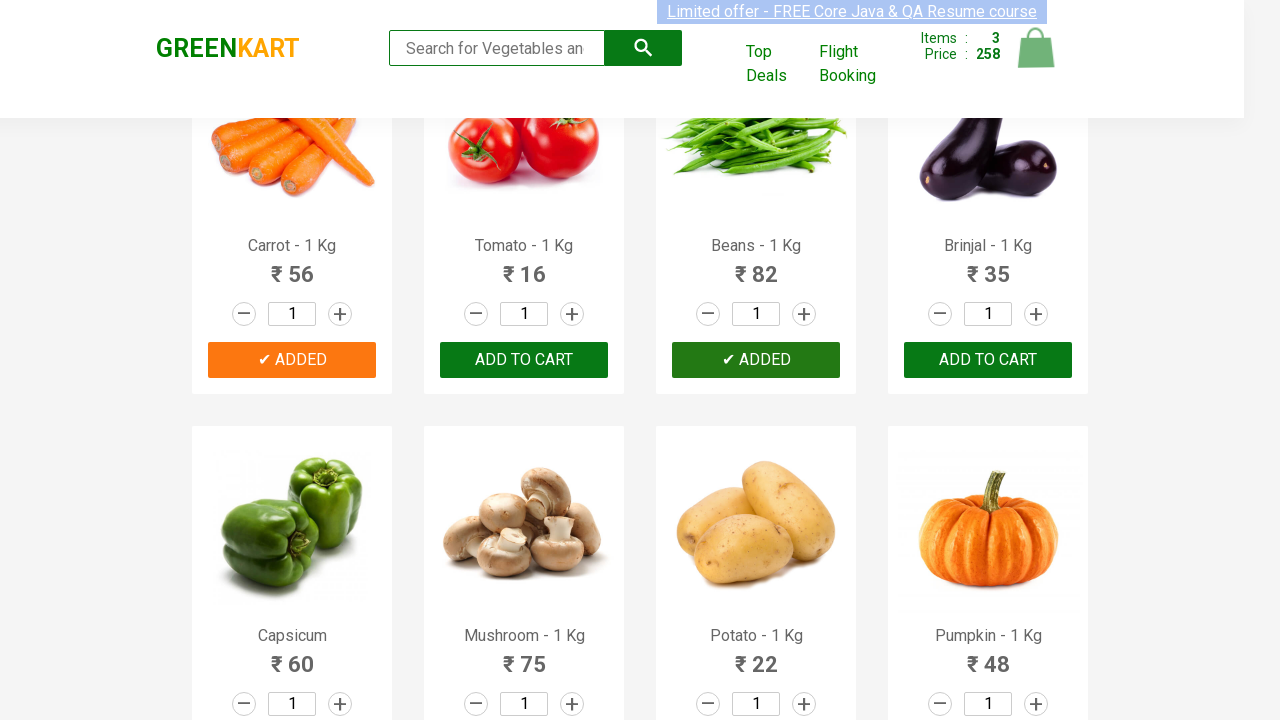

Successfully added all 3 desired vegetables to cart
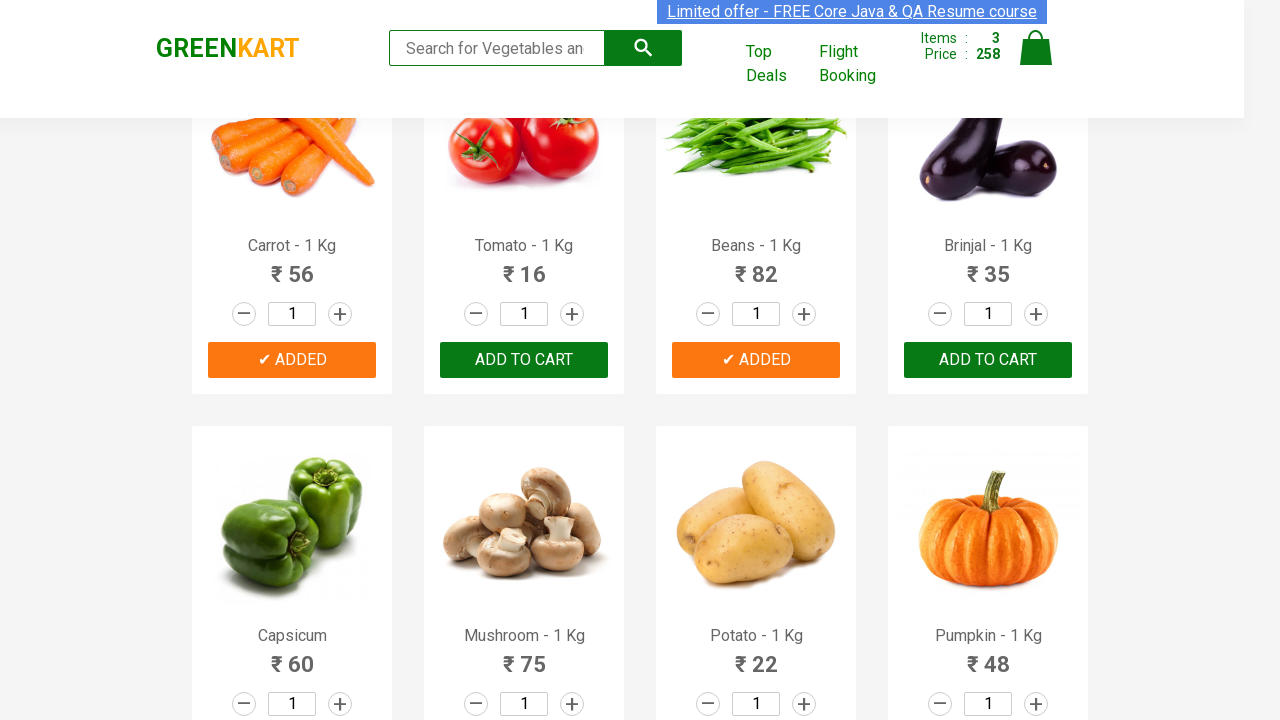

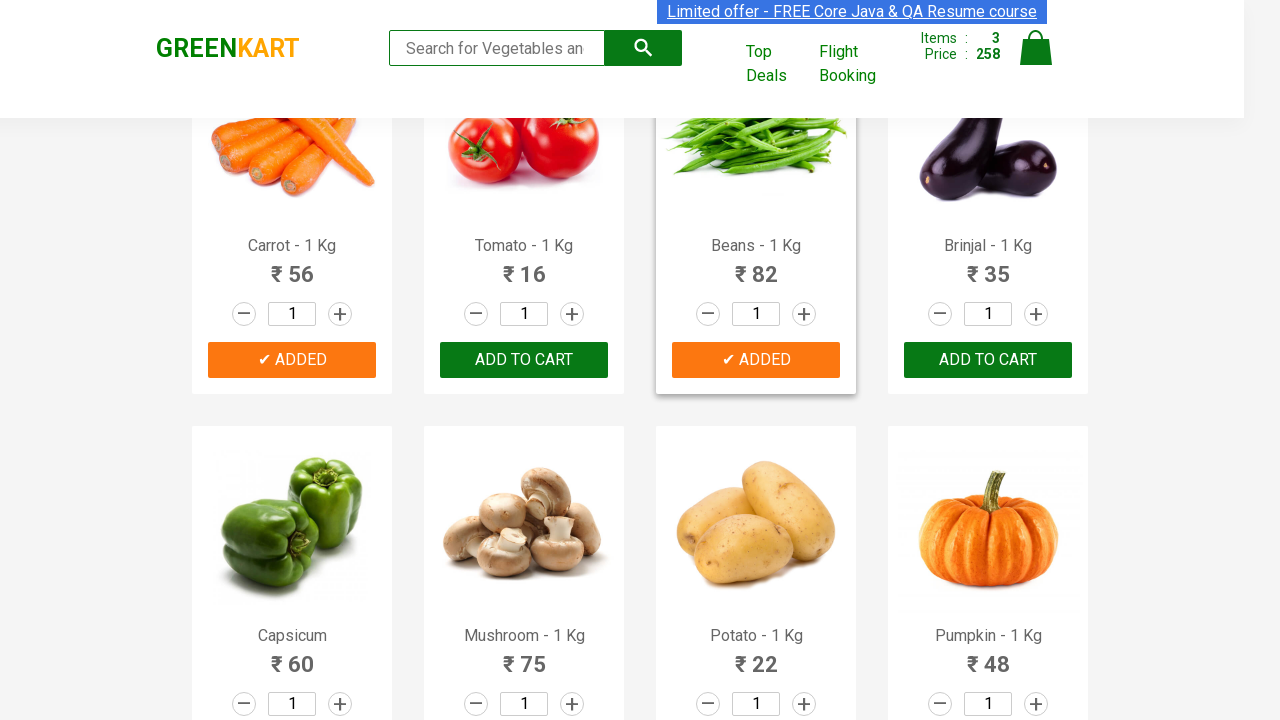